Tests a simple text input field by entering text and pressing Enter, then verifying the result is displayed

Starting URL: https://www.qa-practice.com/elements/input/simple

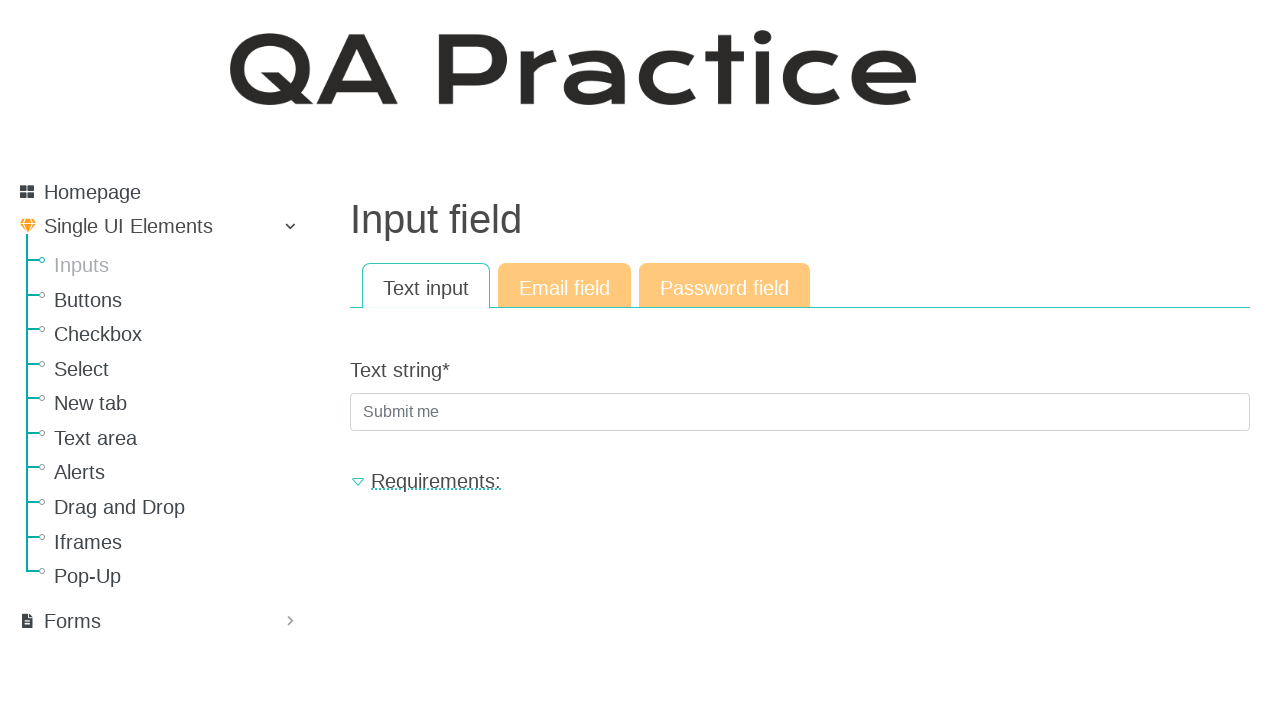

Filled text input field with 'some_text' on #id_text_string
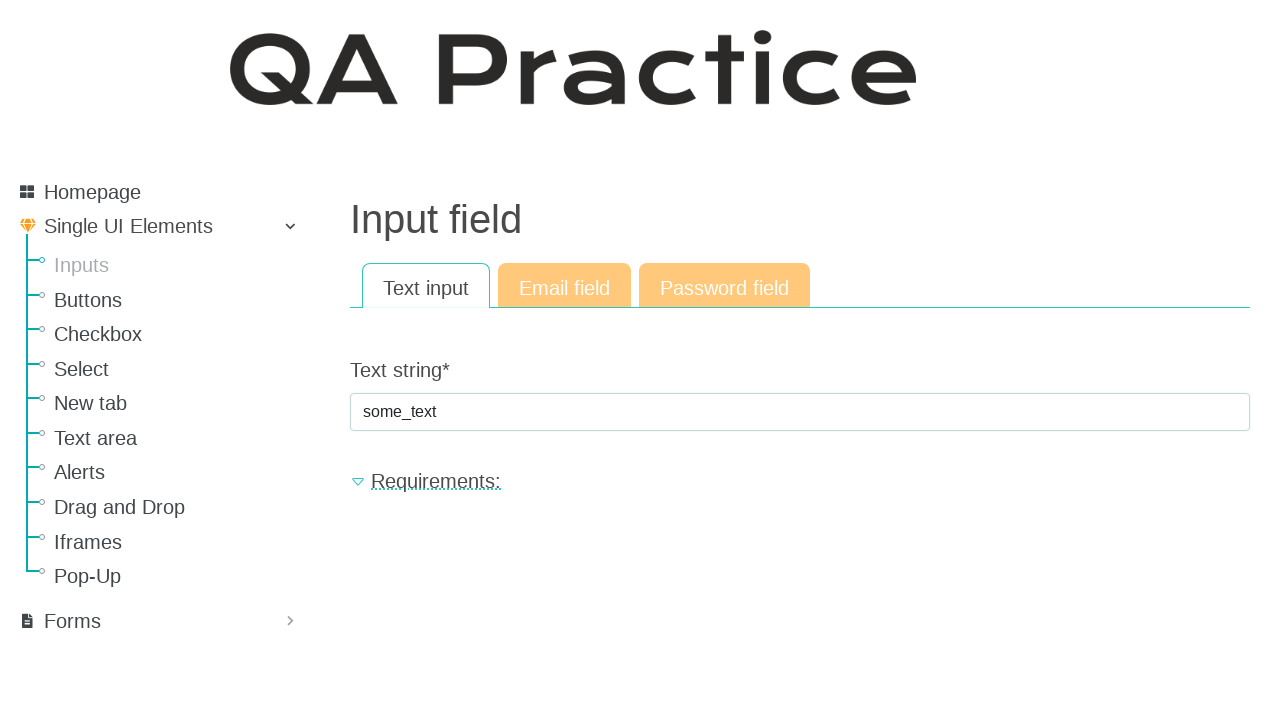

Pressed Enter to submit the text input on #id_text_string
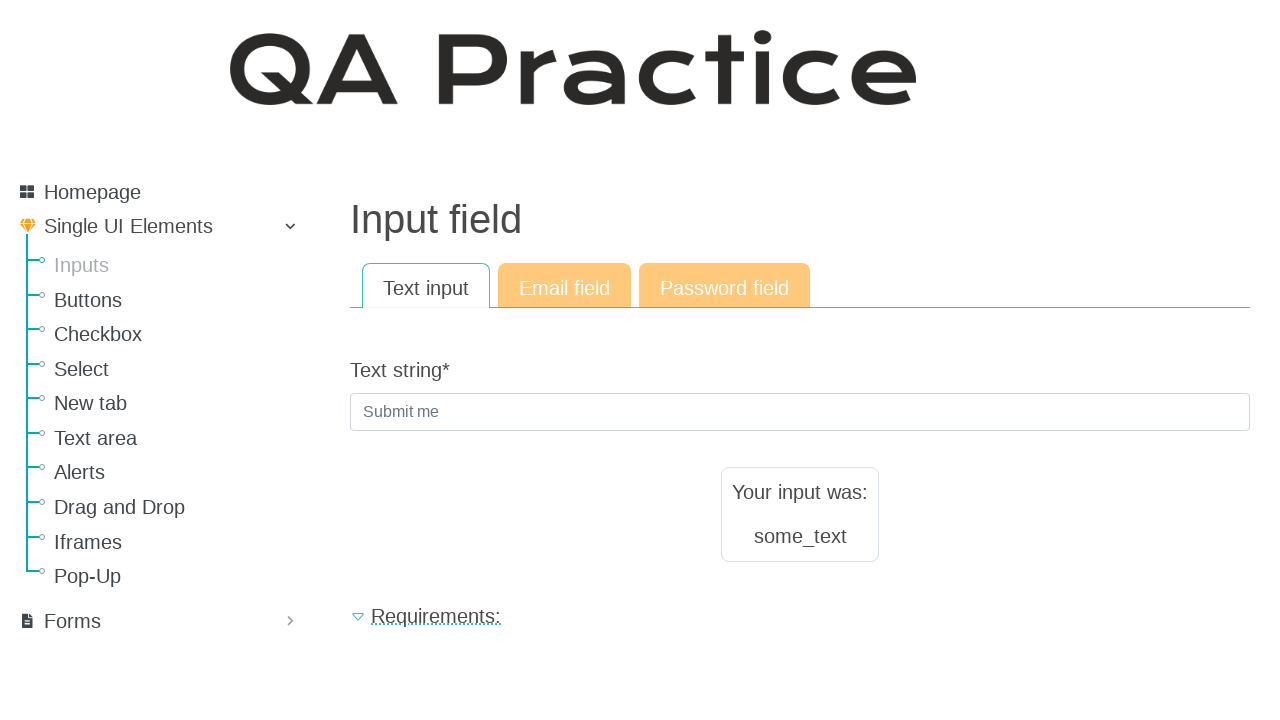

Result text element appeared on the page
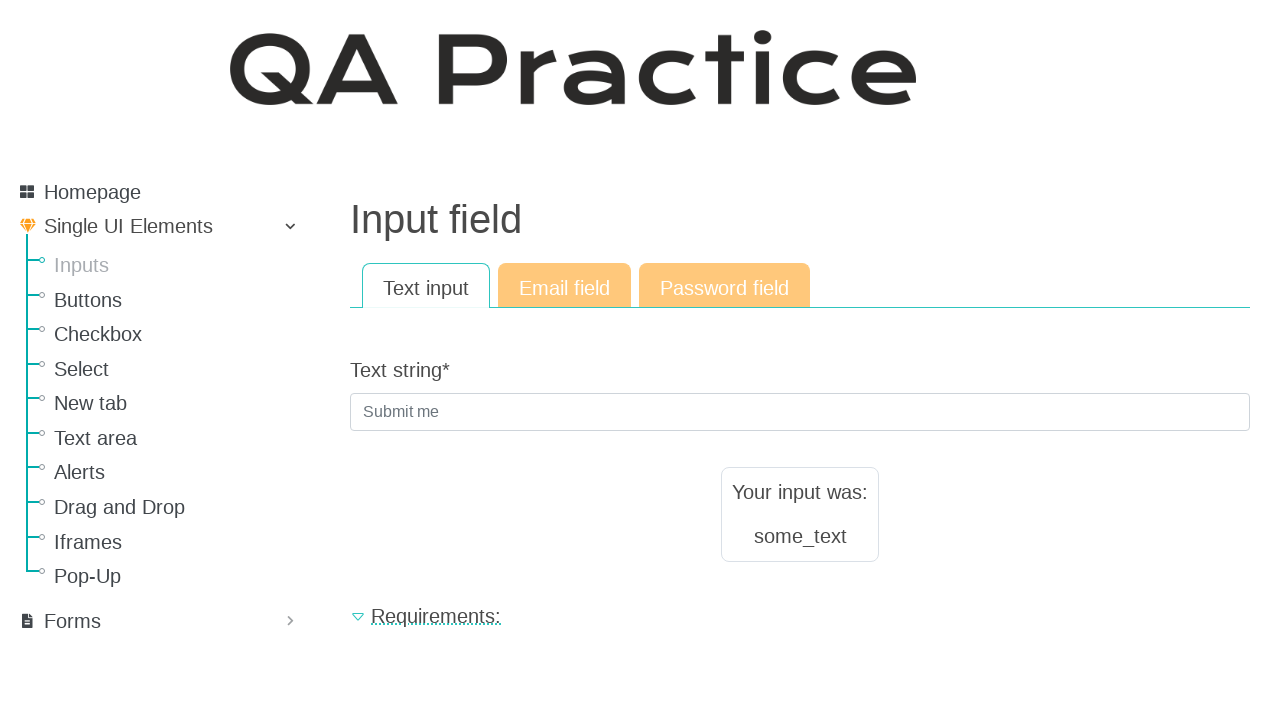

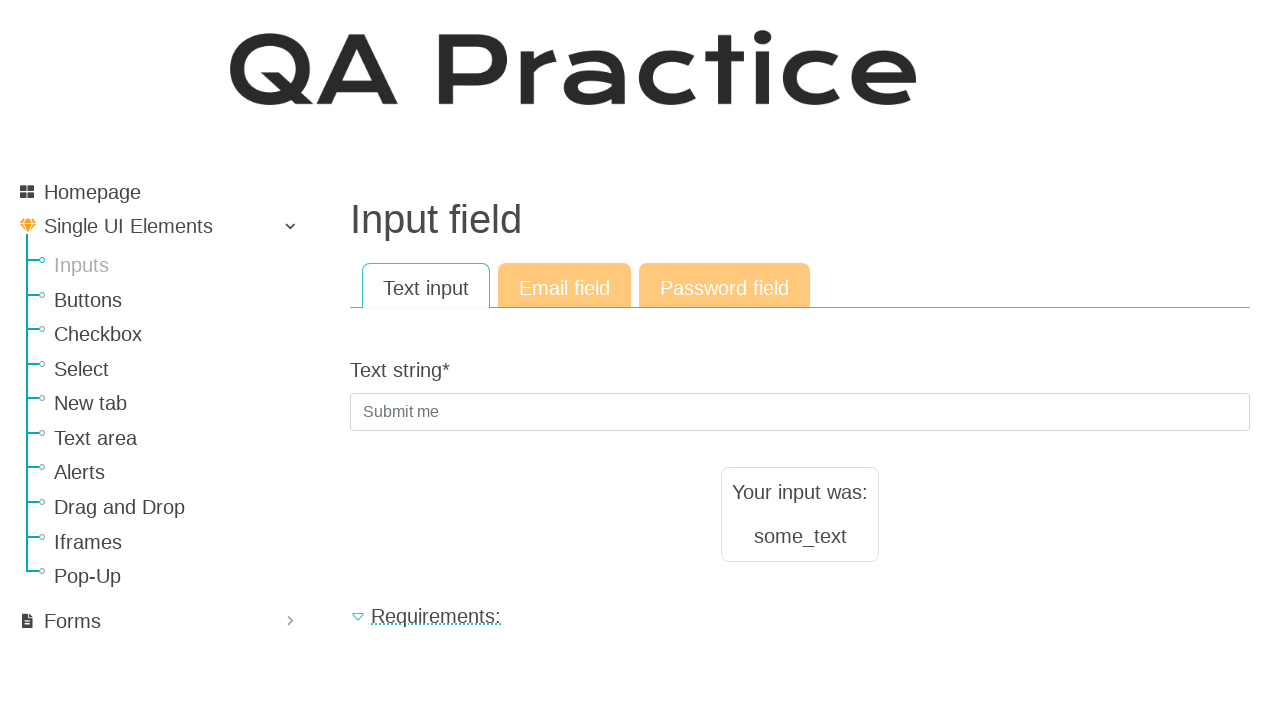